Tests the add to cart functionality by navigating to accessories page, selecting a product, and clicking the add to cart button

Starting URL: https://www.atid.store

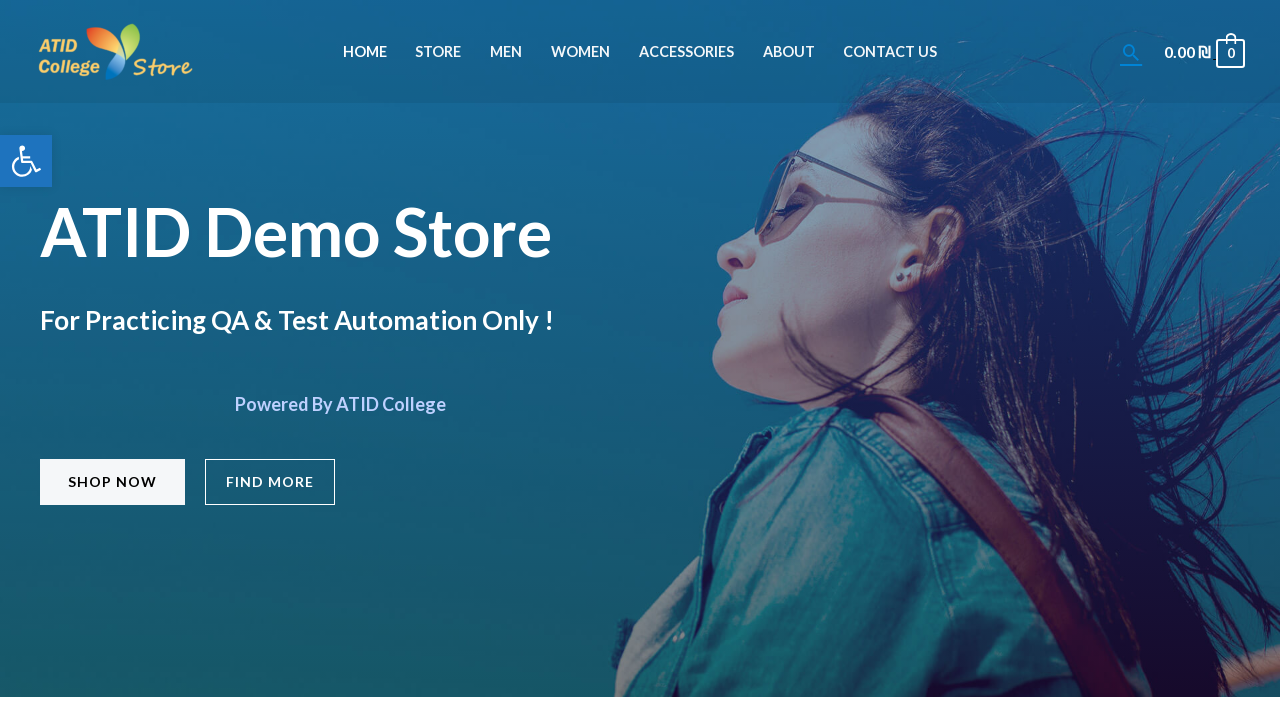

Clicked on Accessories menu item at (686, 52) on xpath=//li[@id='menu-item-671']//a[@class='menu-link'][normalize-space()='Access
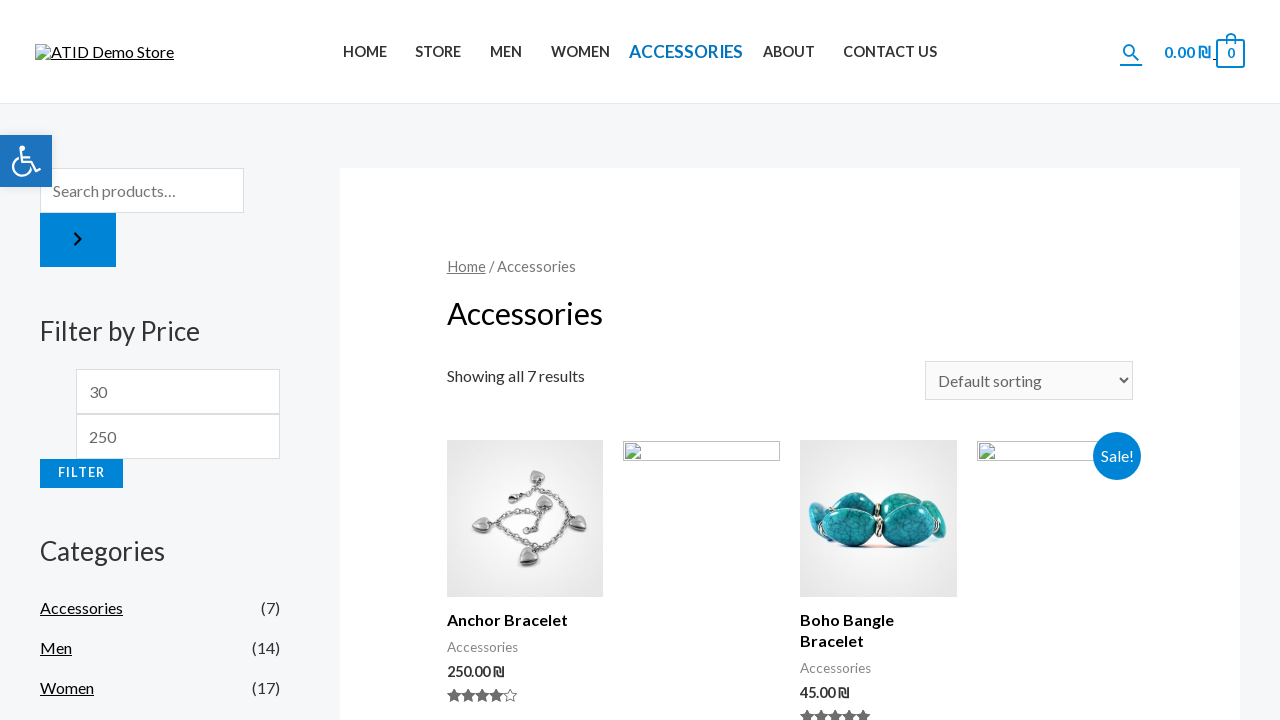

Scrolled down to view accessories page content
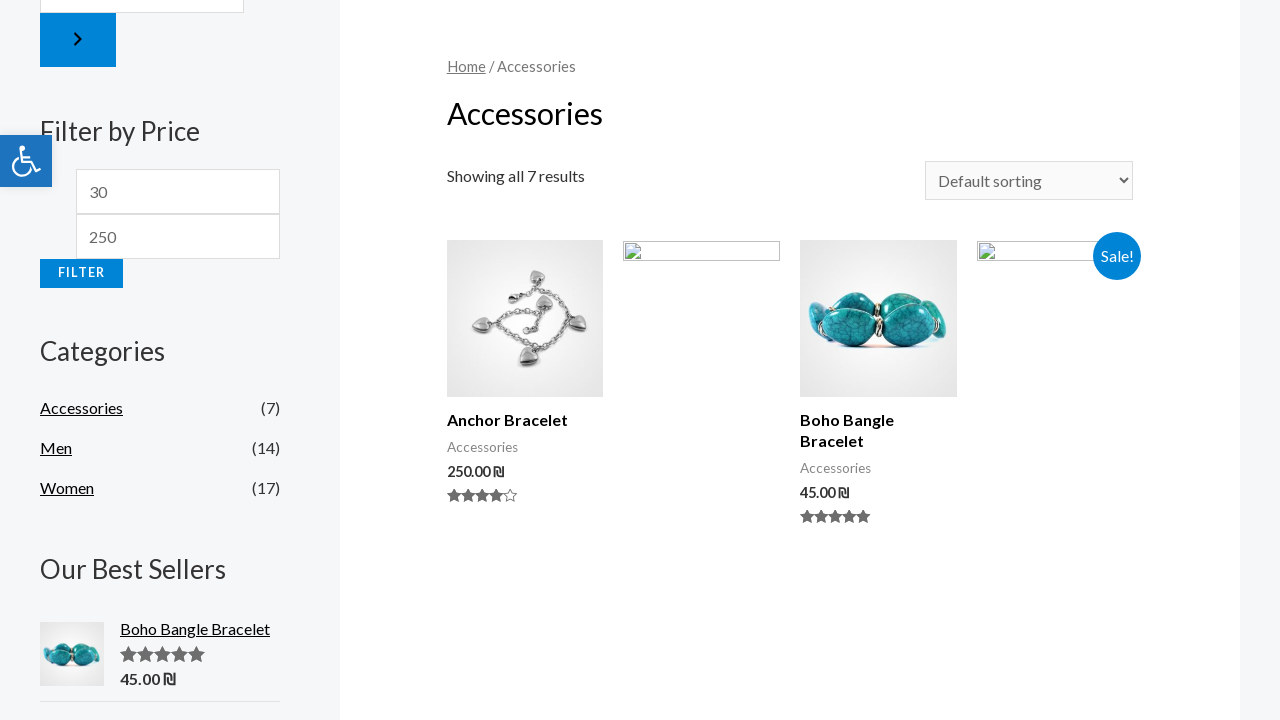

Clicked on Anchor Bracelet product at (525, 420) on xpath=//h2[contains(text(),'Anchor Bracelet')]
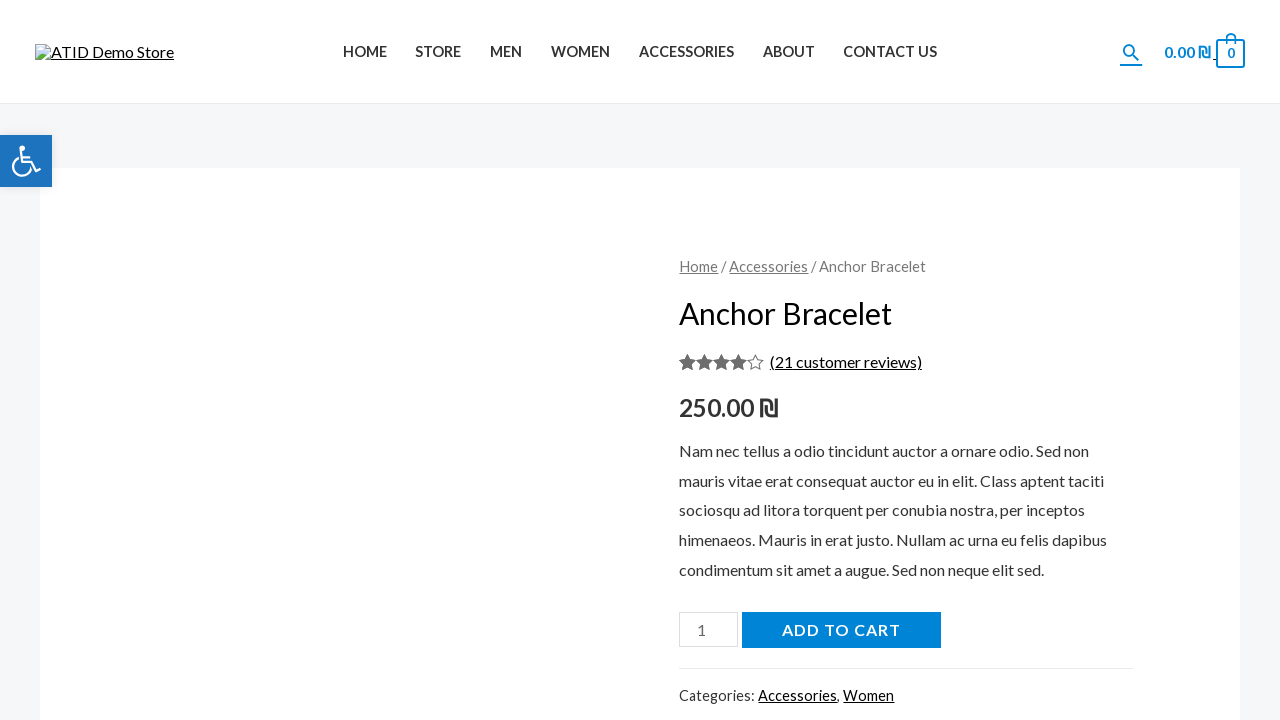

Scrolled down to view product details
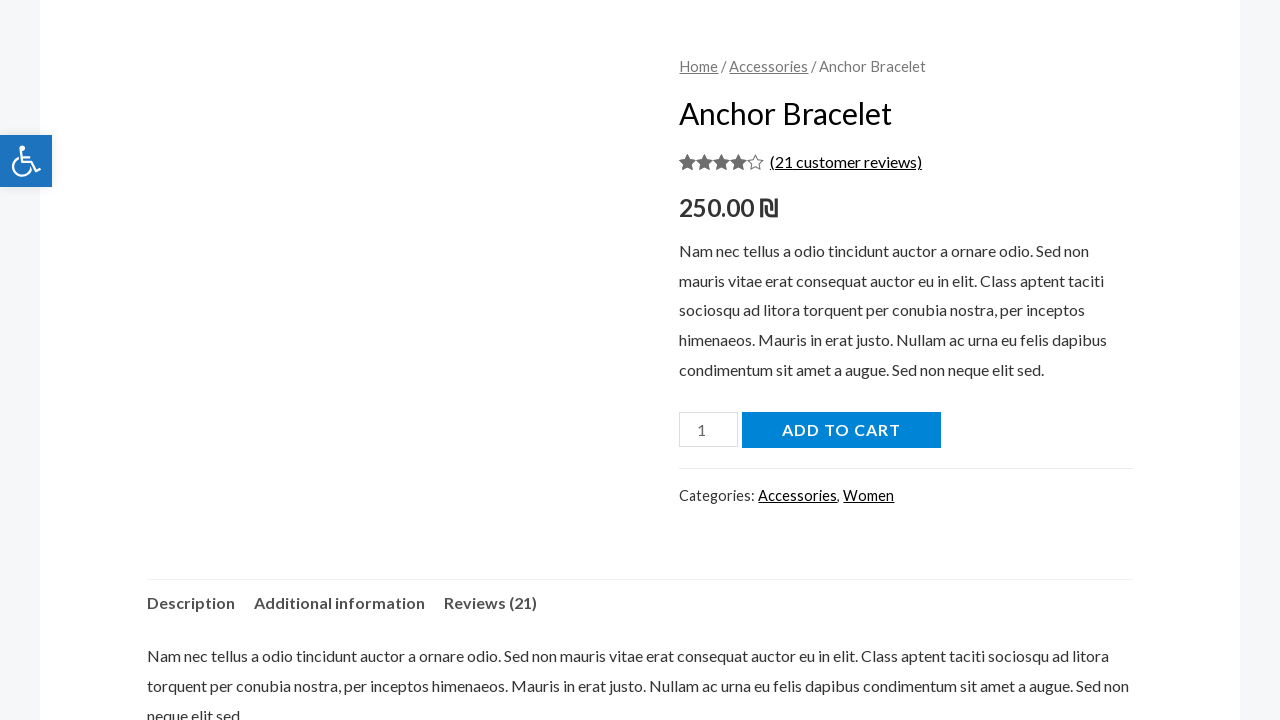

Clicked Add to Cart button at (841, 430) on xpath=//button[@name='add-to-cart']
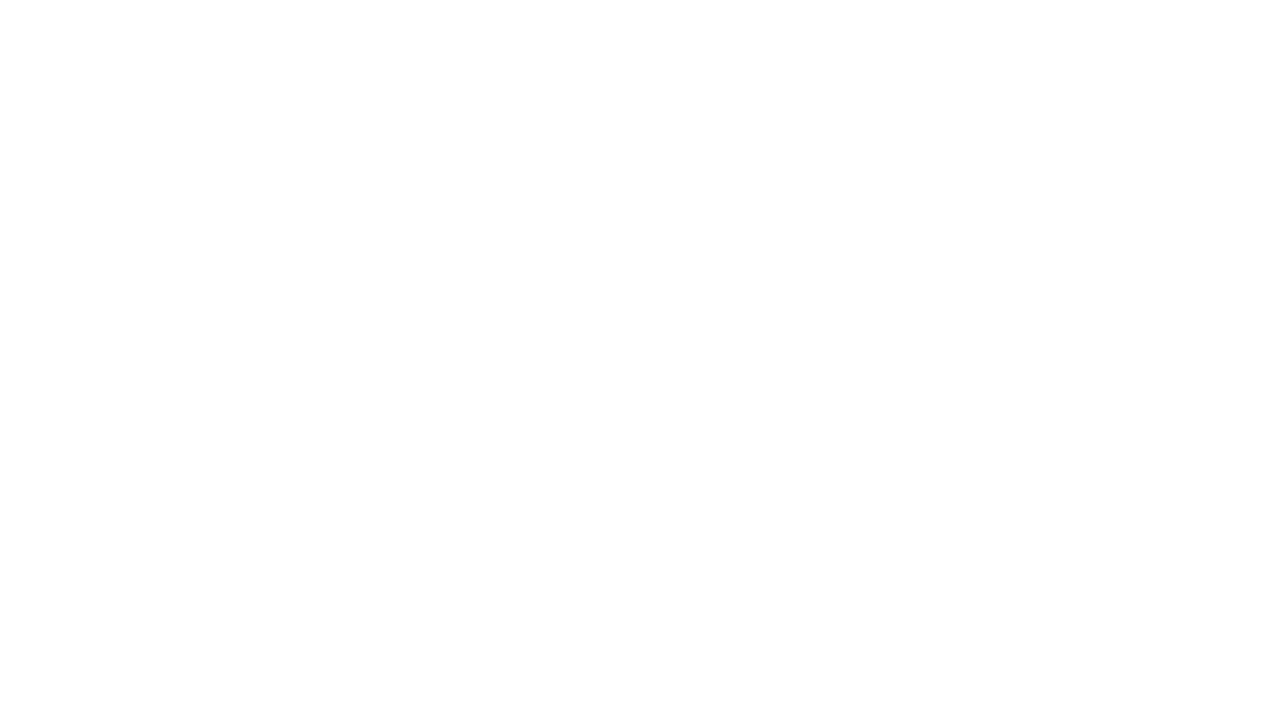

Waited 3 seconds for cart to update
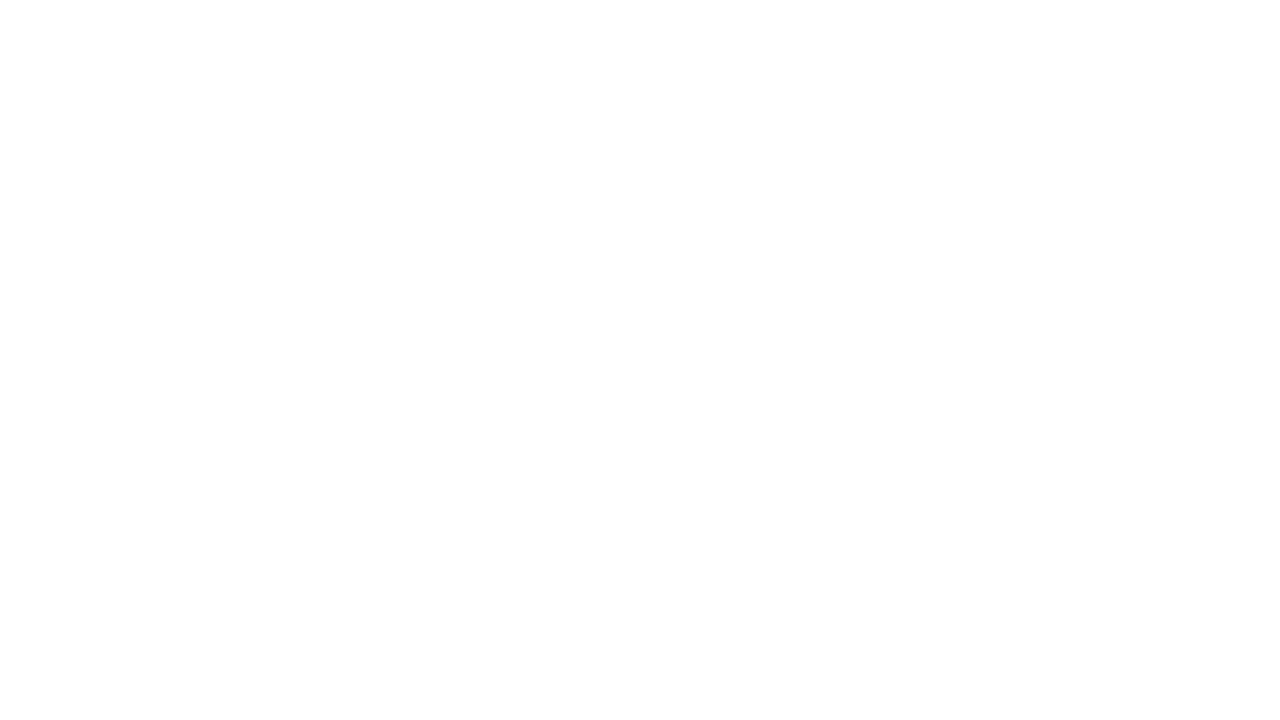

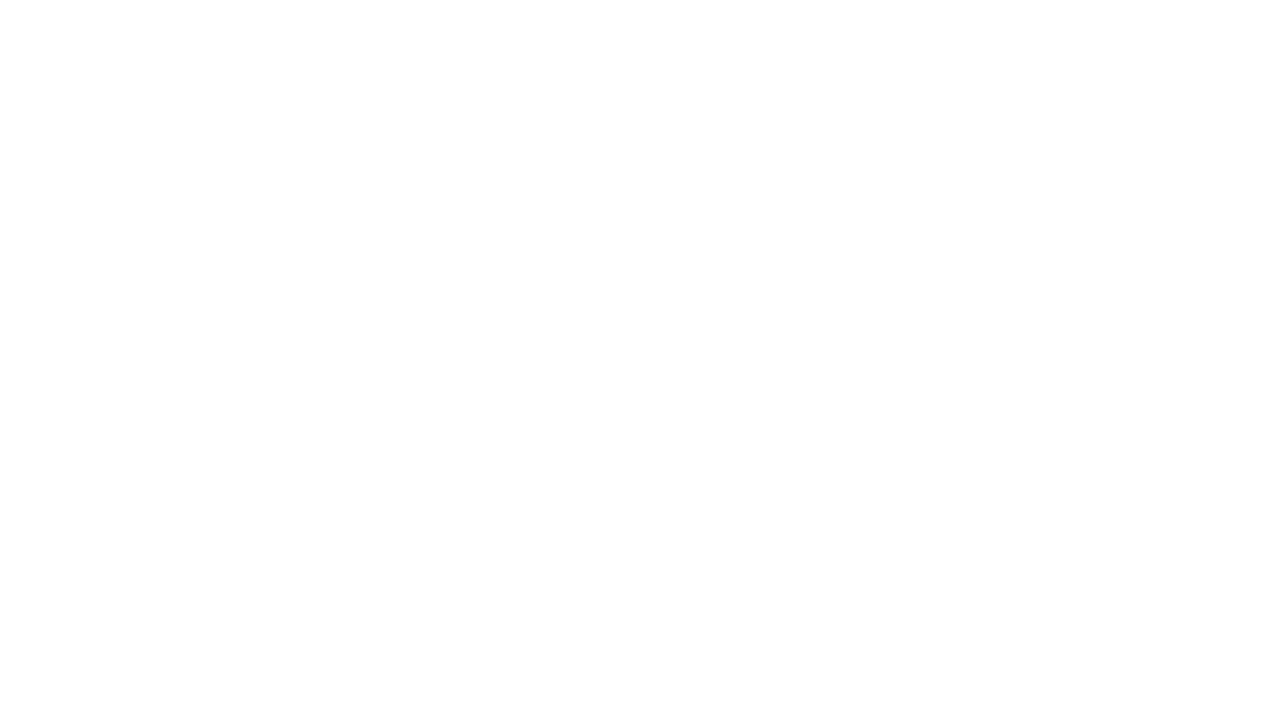